Tests horizontal scrolling functionality by scrolling right 5000 pixels and then scrolling left 5000 pixels on a dashboard page using JavaScript execution.

Starting URL: https://dashboards.handmadeinteractive.com/jasonlove/

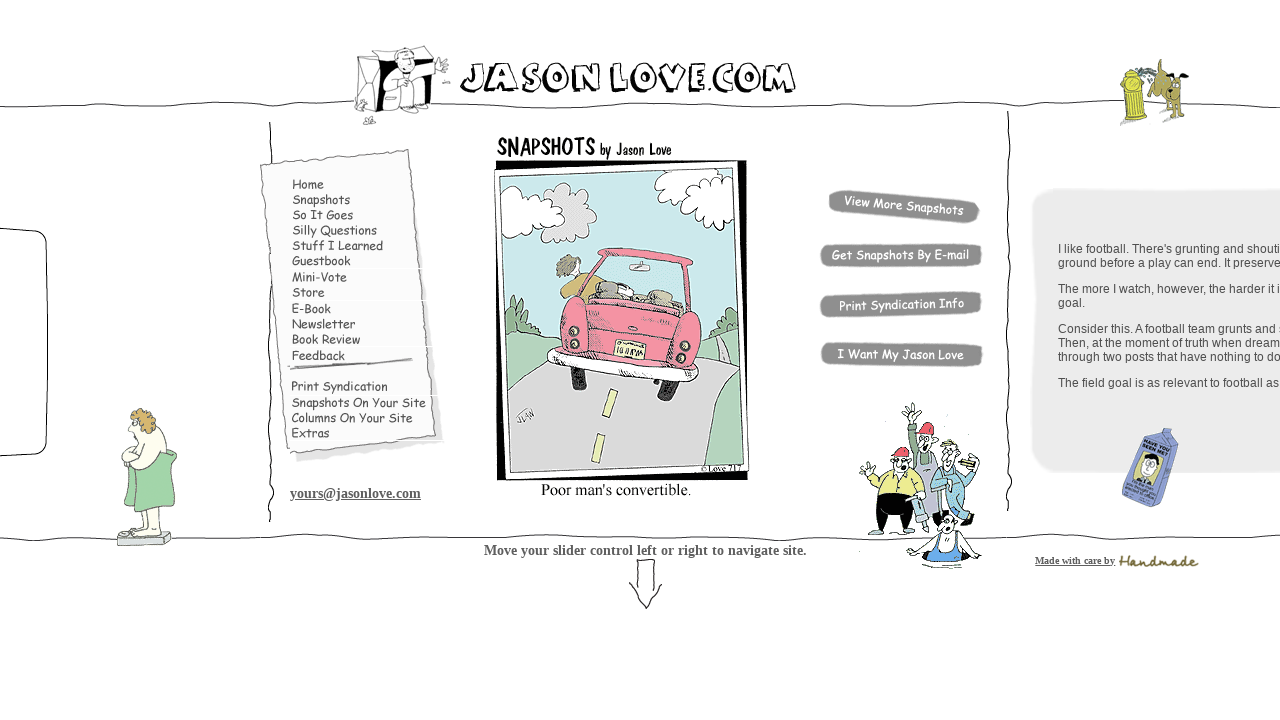

Page loaded and DOM content ready
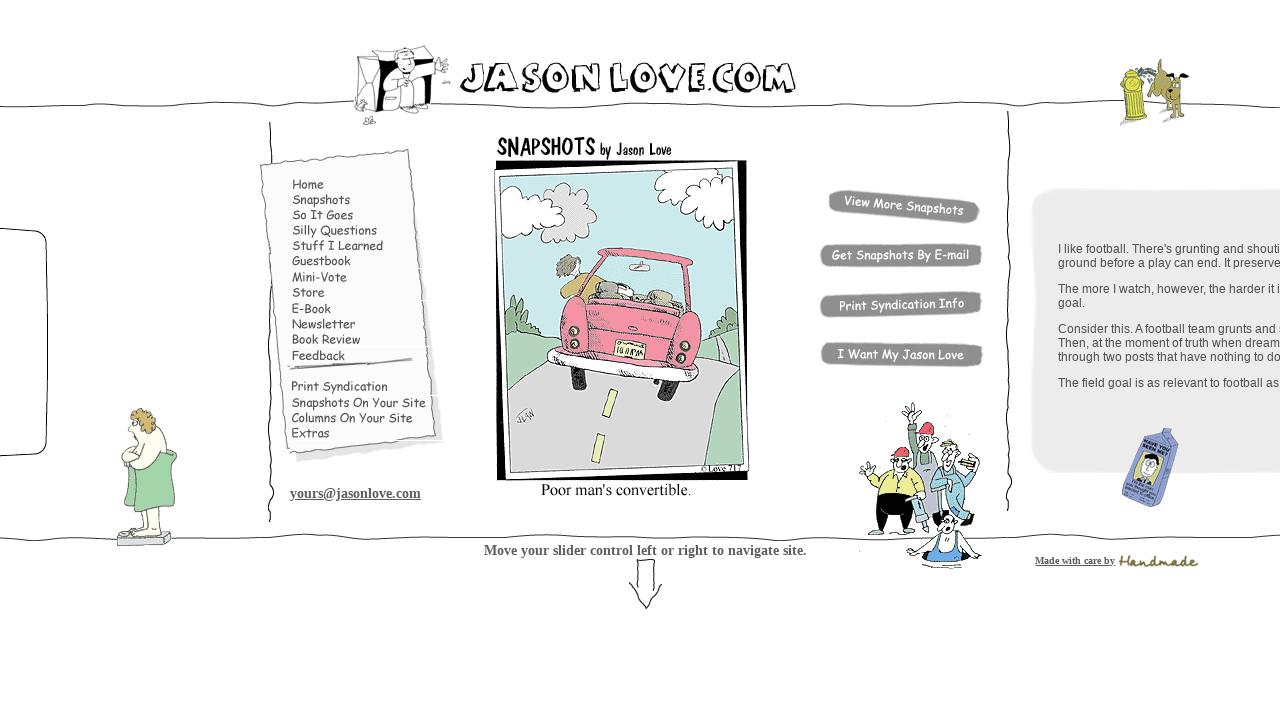

Scrolled right 5000 pixels on dashboard
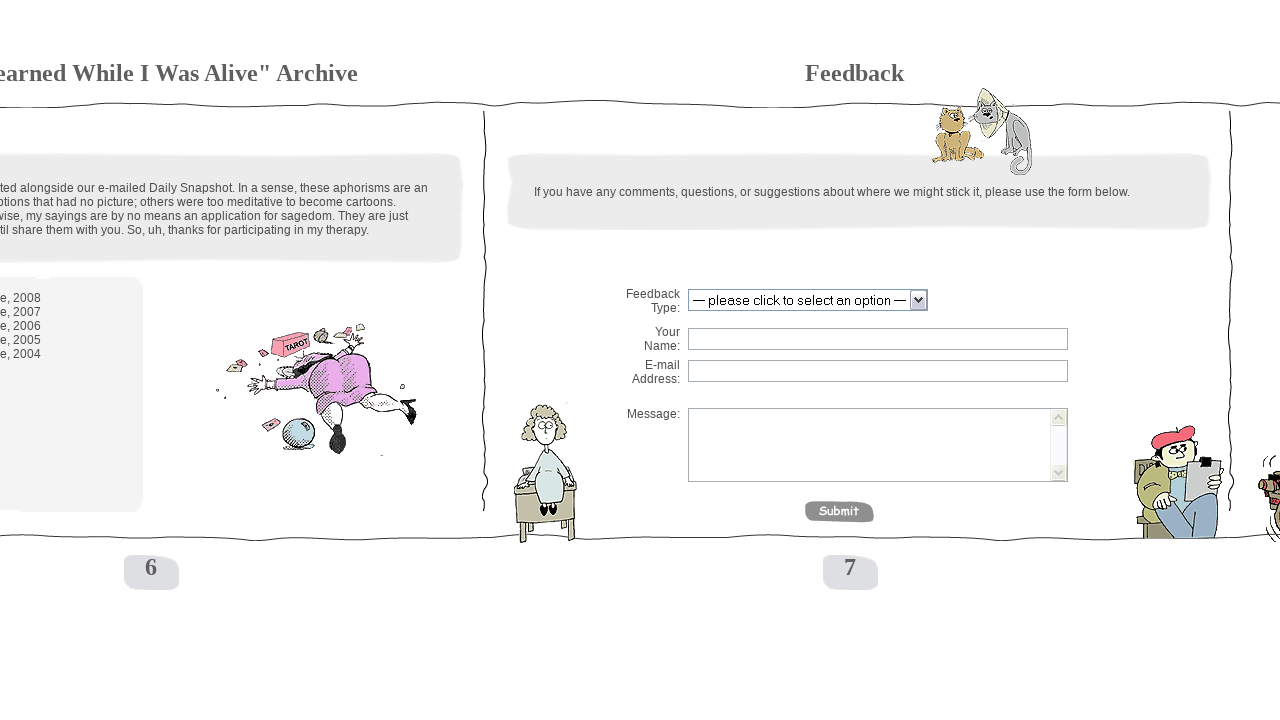

Waited 2 seconds to observe right scroll
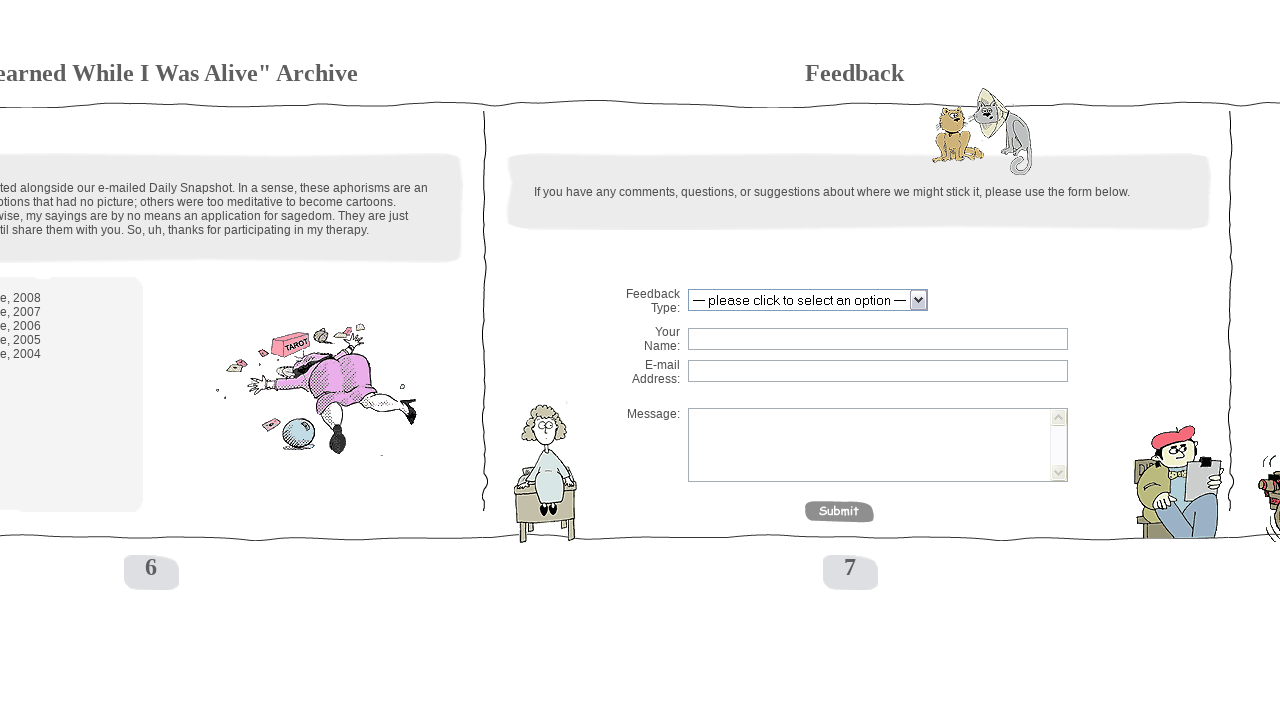

Scrolled left 5000 pixels back to original position
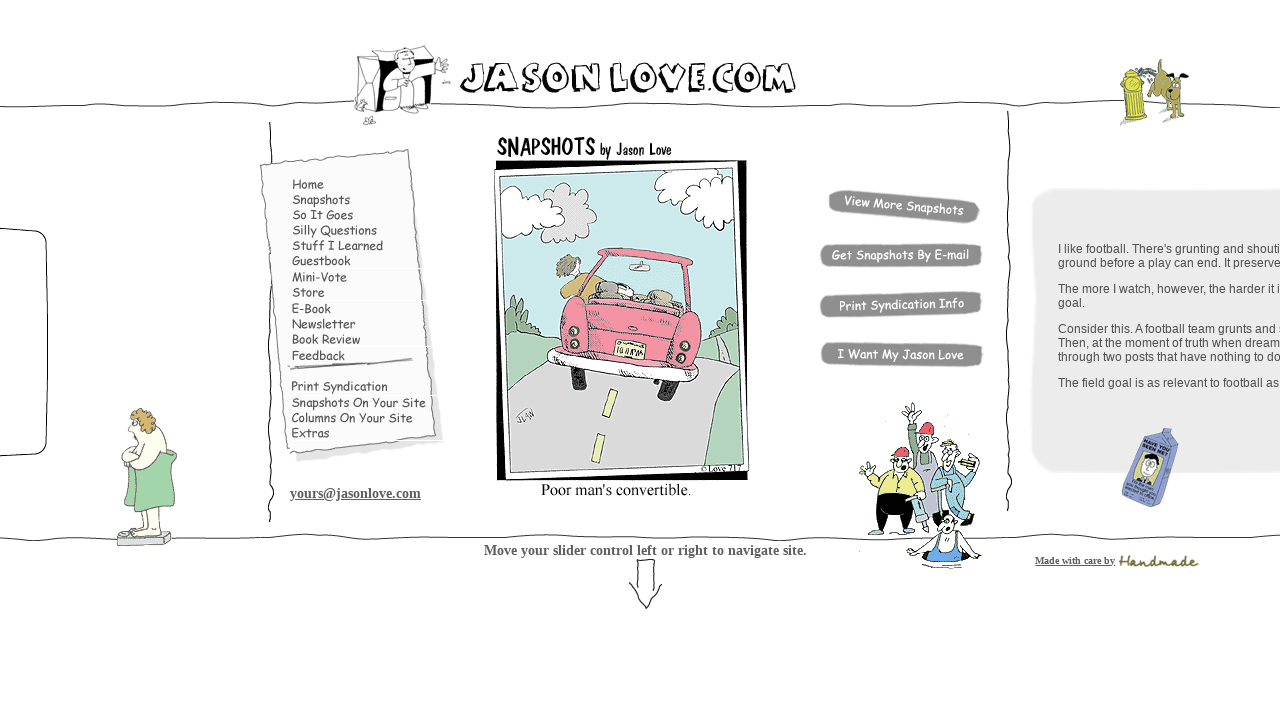

Waited 2 seconds to observe left scroll
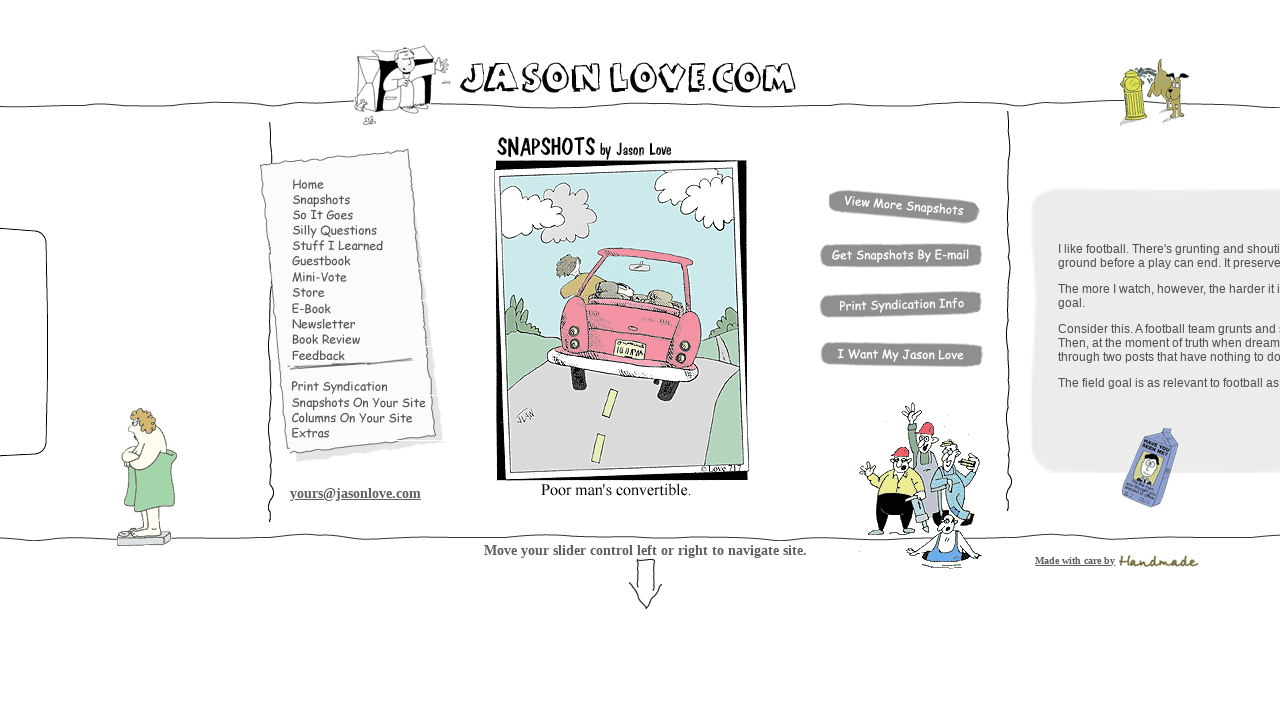

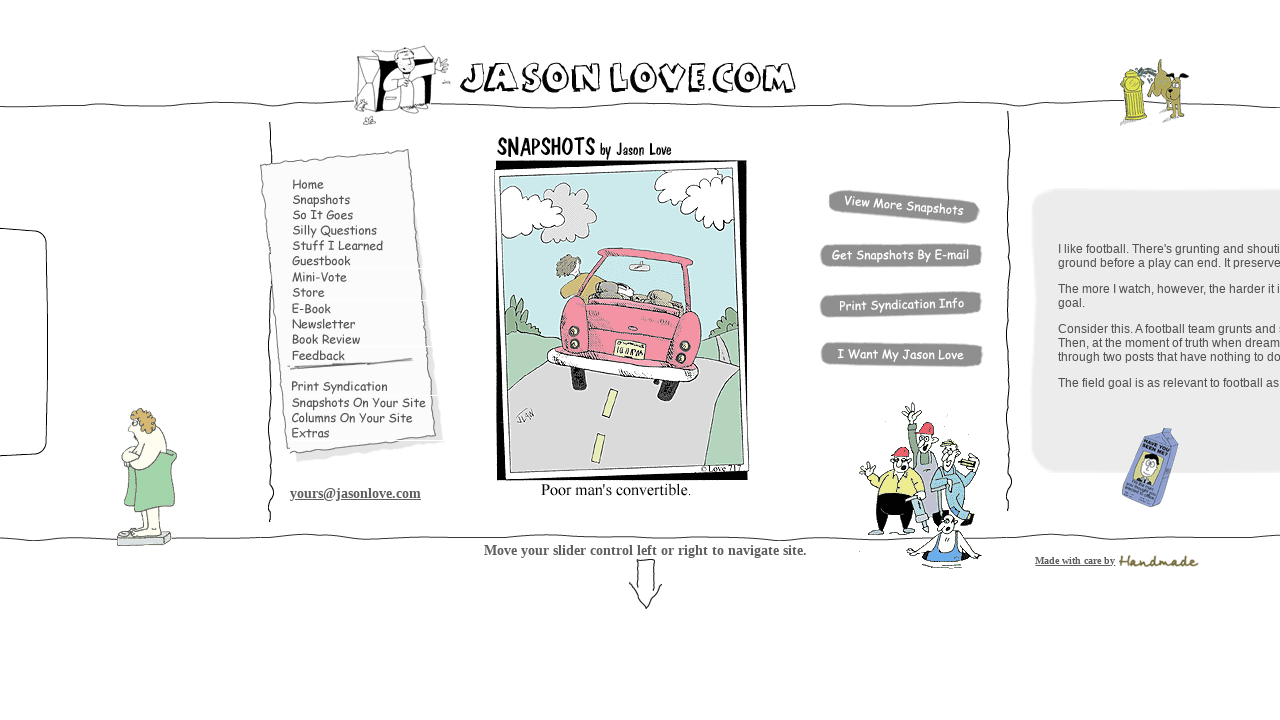